Tests checkbox functionality by checking two checkboxes using XPath selectors and verifying they are checked

Starting URL: https://the-internet.herokuapp.com/checkboxes

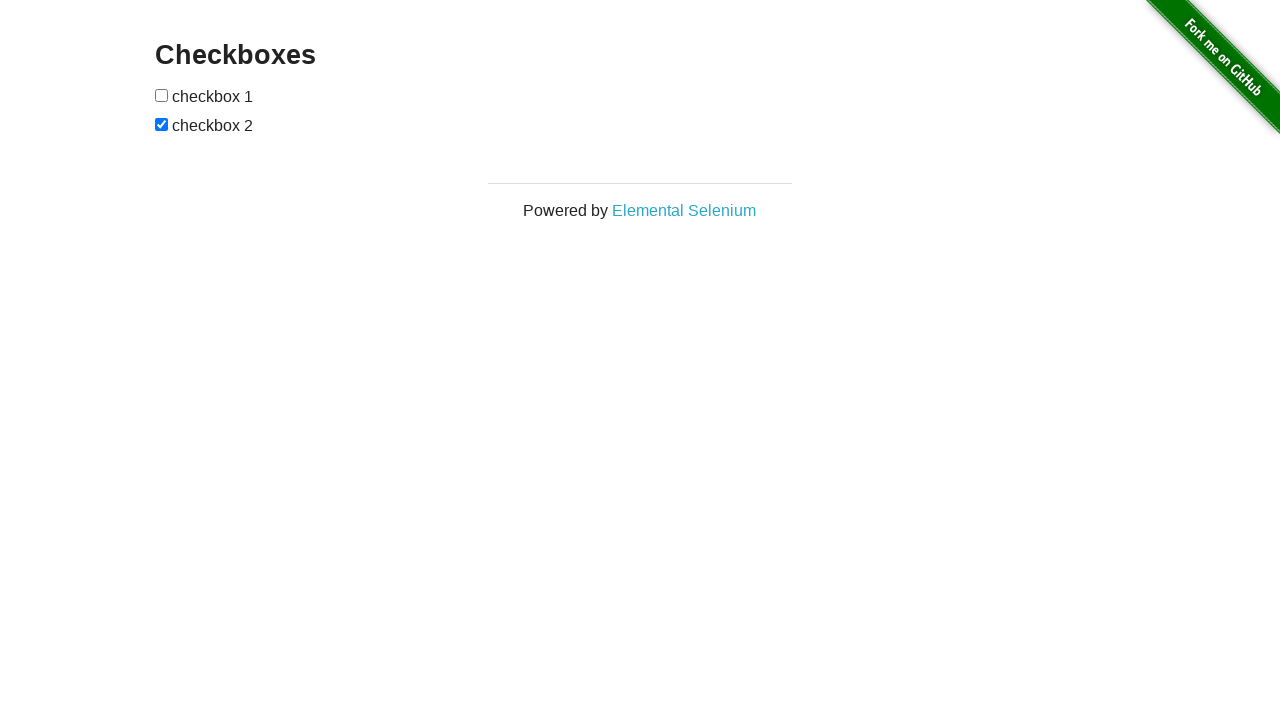

Located first checkbox using XPath selector
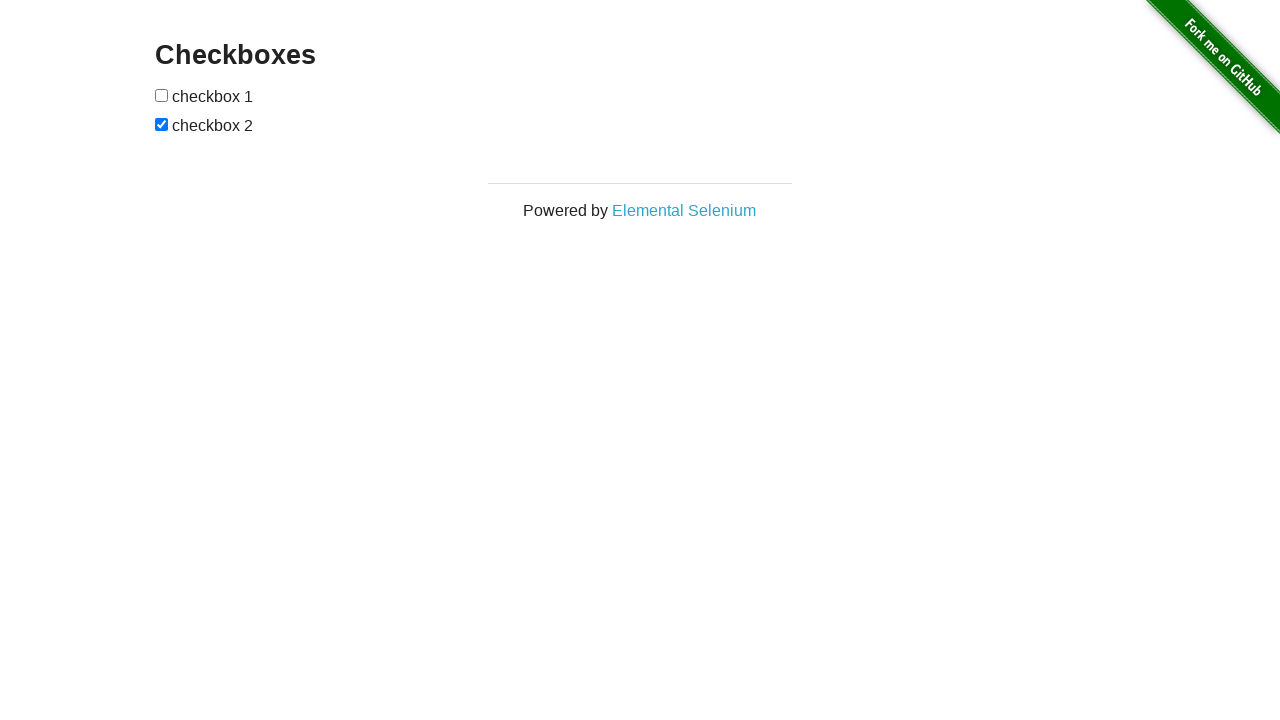

Clicked first checkbox to check it at (162, 95) on xpath=//*[@id='checkboxes']/input[1]
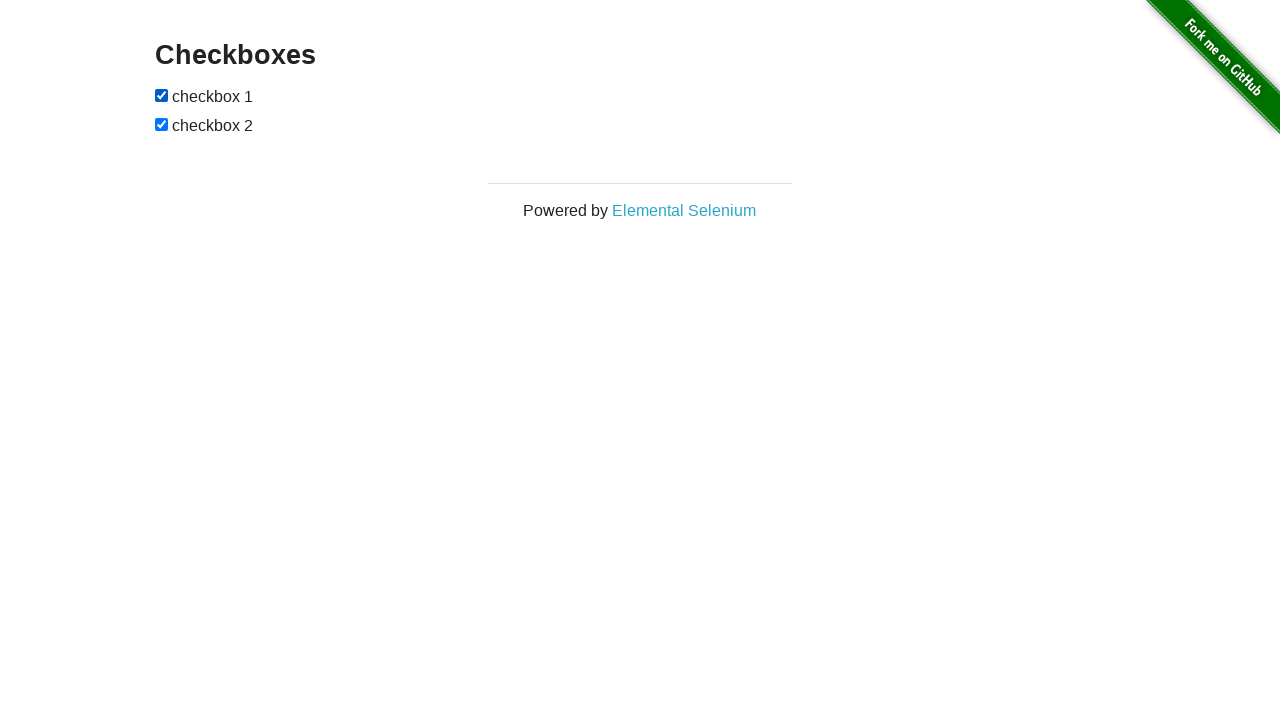

Verified first checkbox is checked
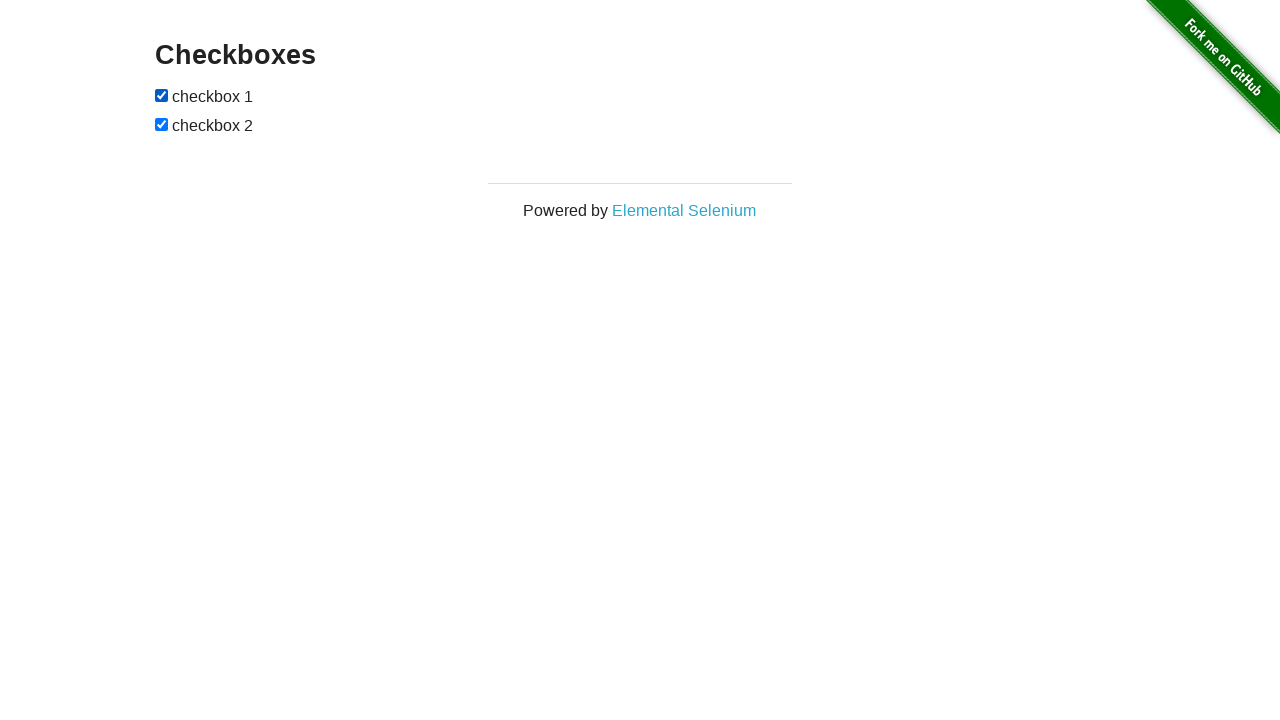

Located second checkbox using XPath selector
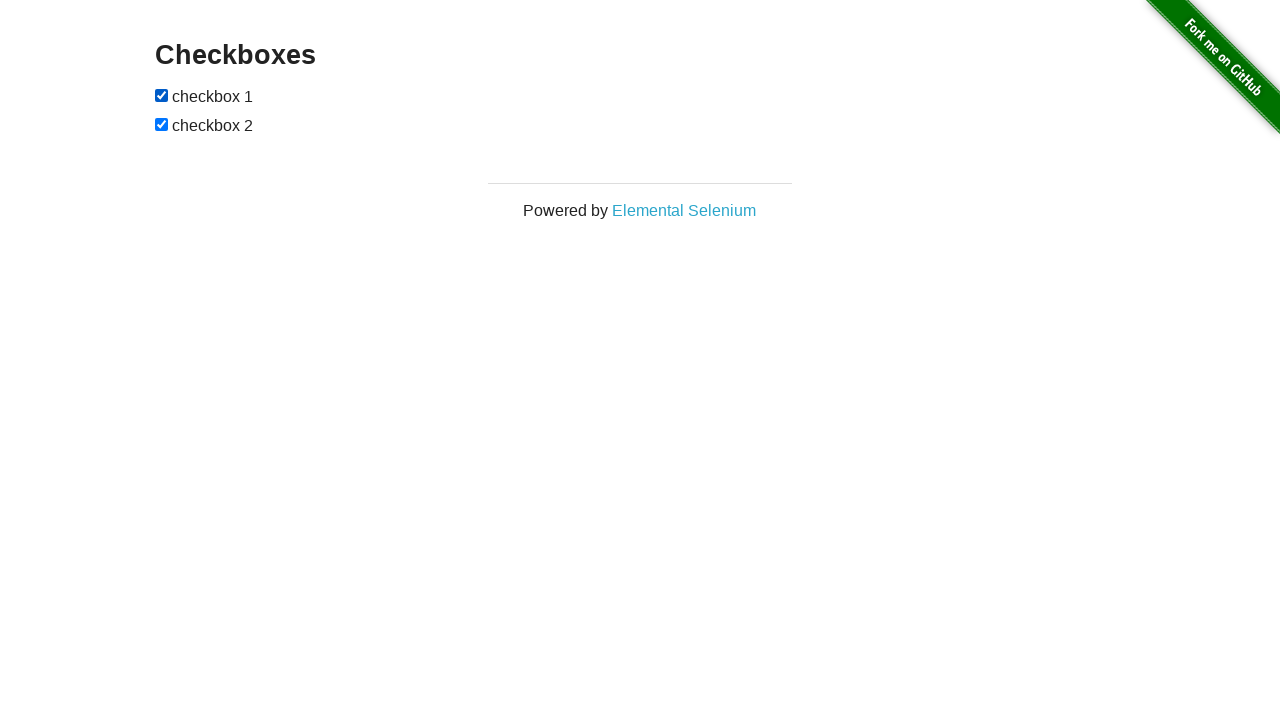

Verified second checkbox is checked
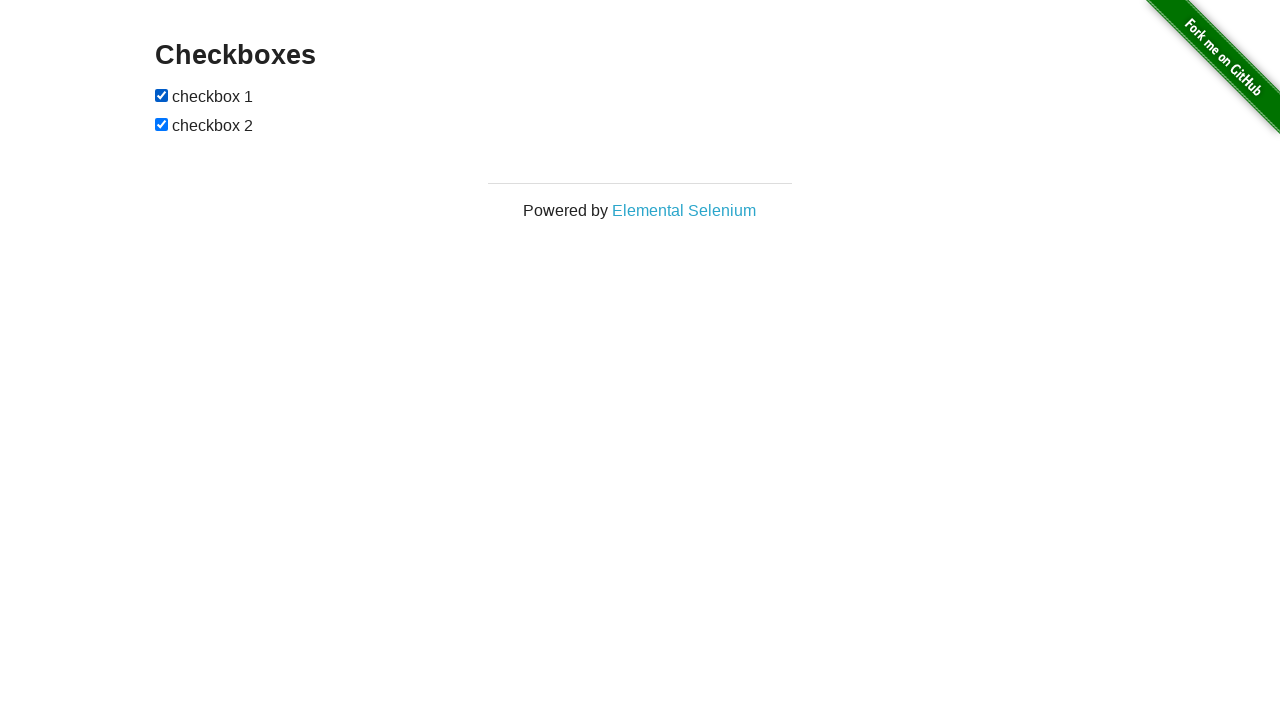

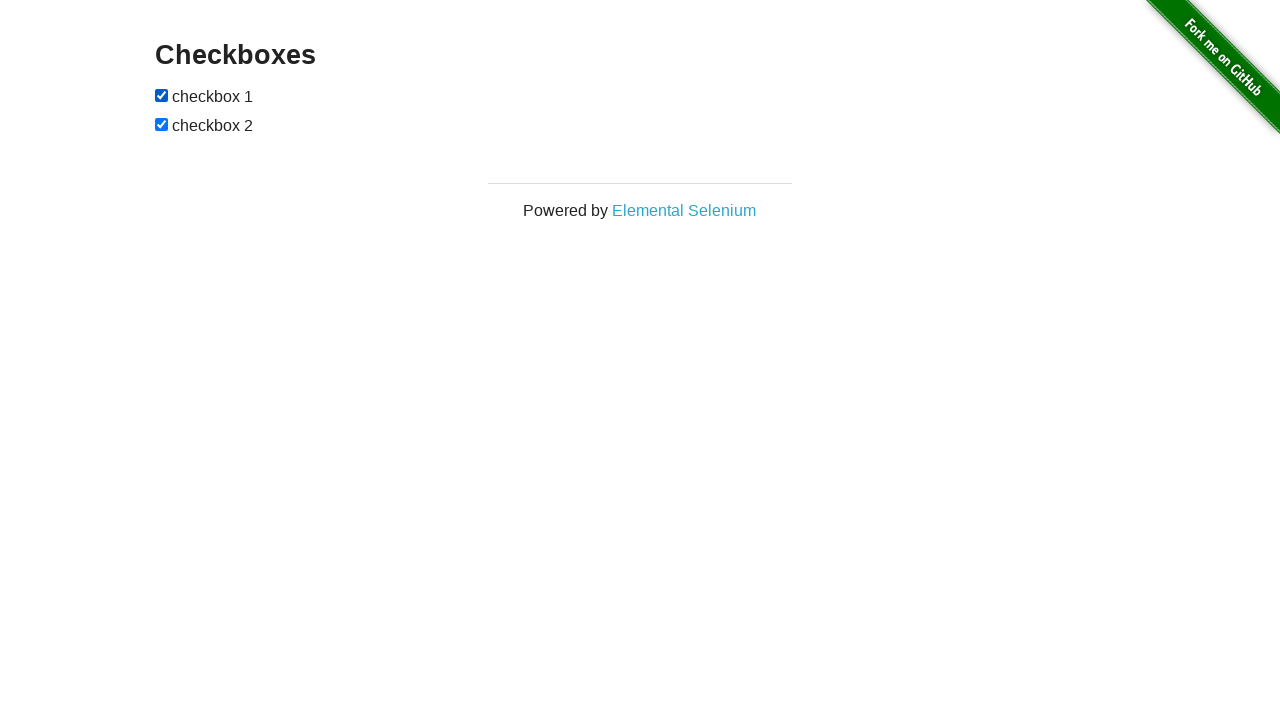